Tests jQuery UI datepicker widget by opening the calendar, navigating to a future date (June 15, 2027), and selecting that date.

Starting URL: https://jqueryui.com/datepicker/

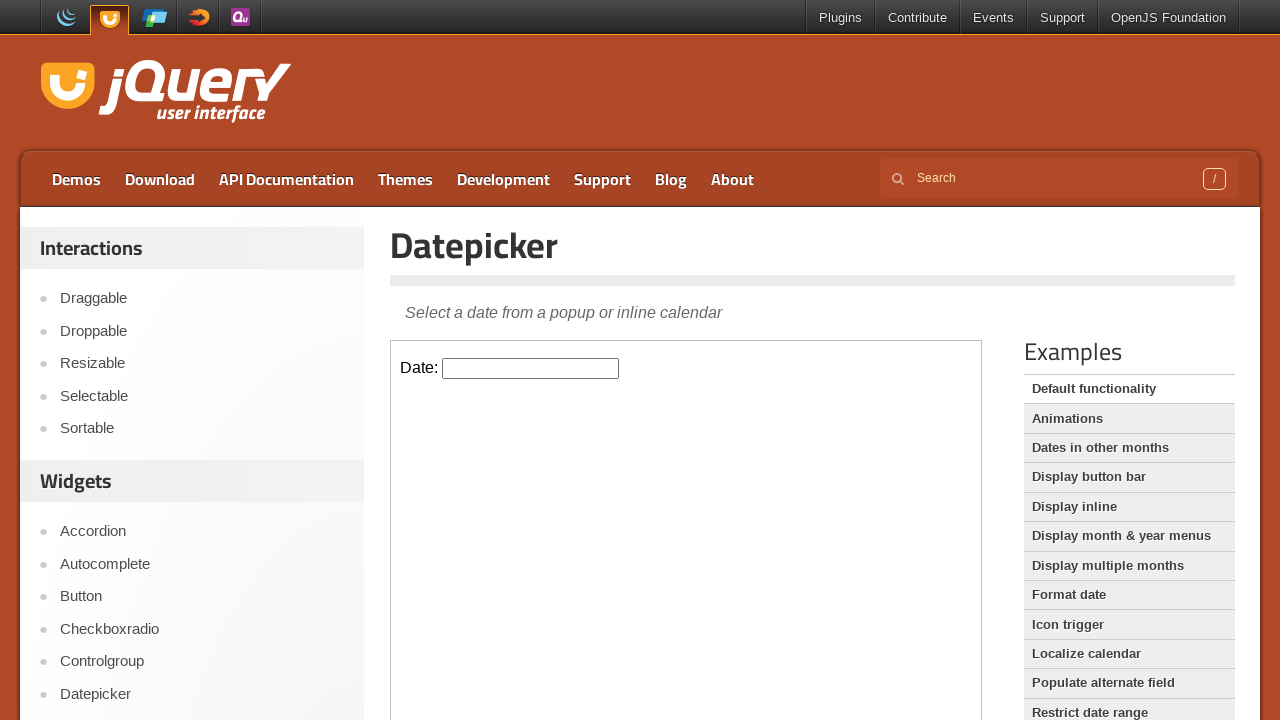

Located iframe containing datepicker widget
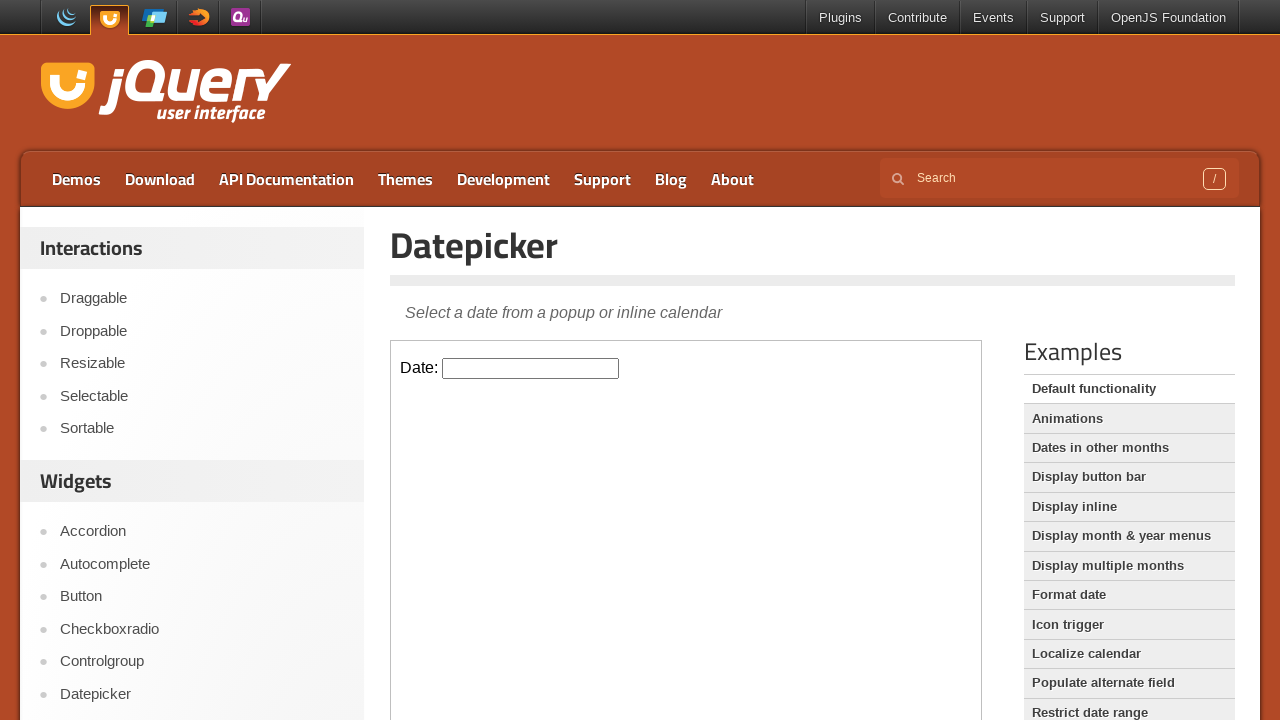

Clicked datepicker input to open calendar at (531, 368) on iframe.demo-frame >> internal:control=enter-frame >> #datepicker
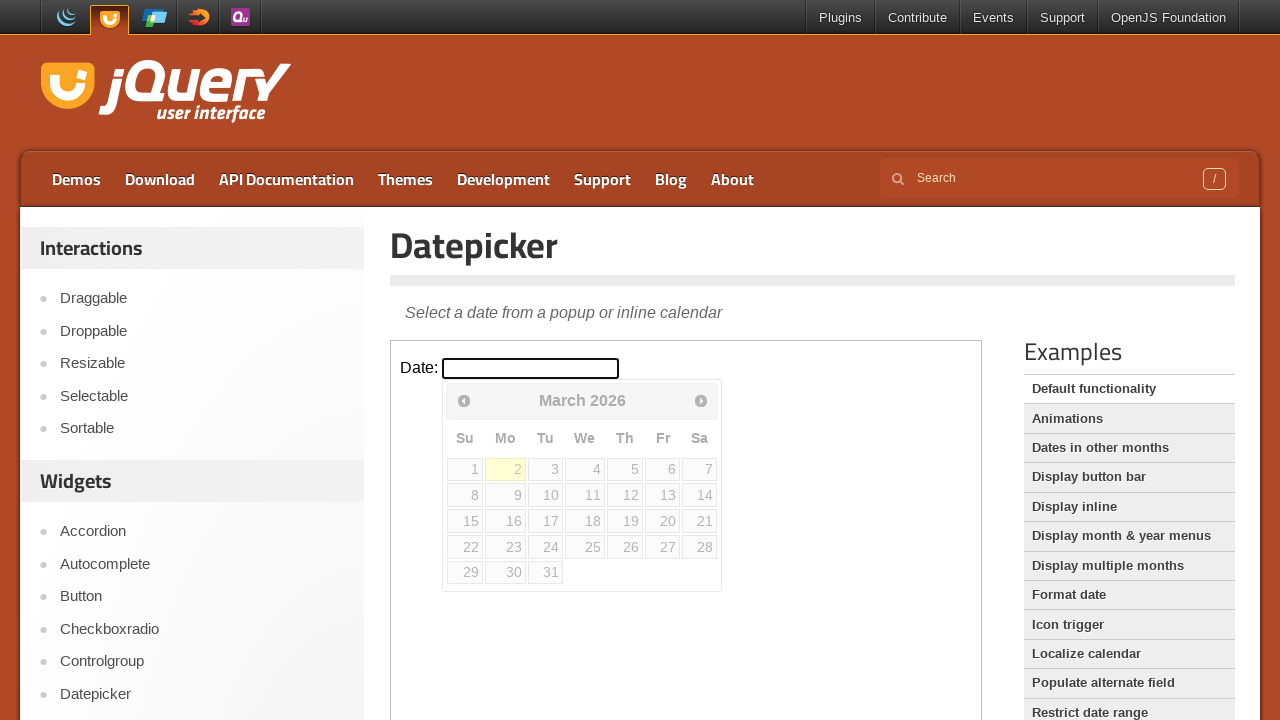

Read current calendar date: March 2026
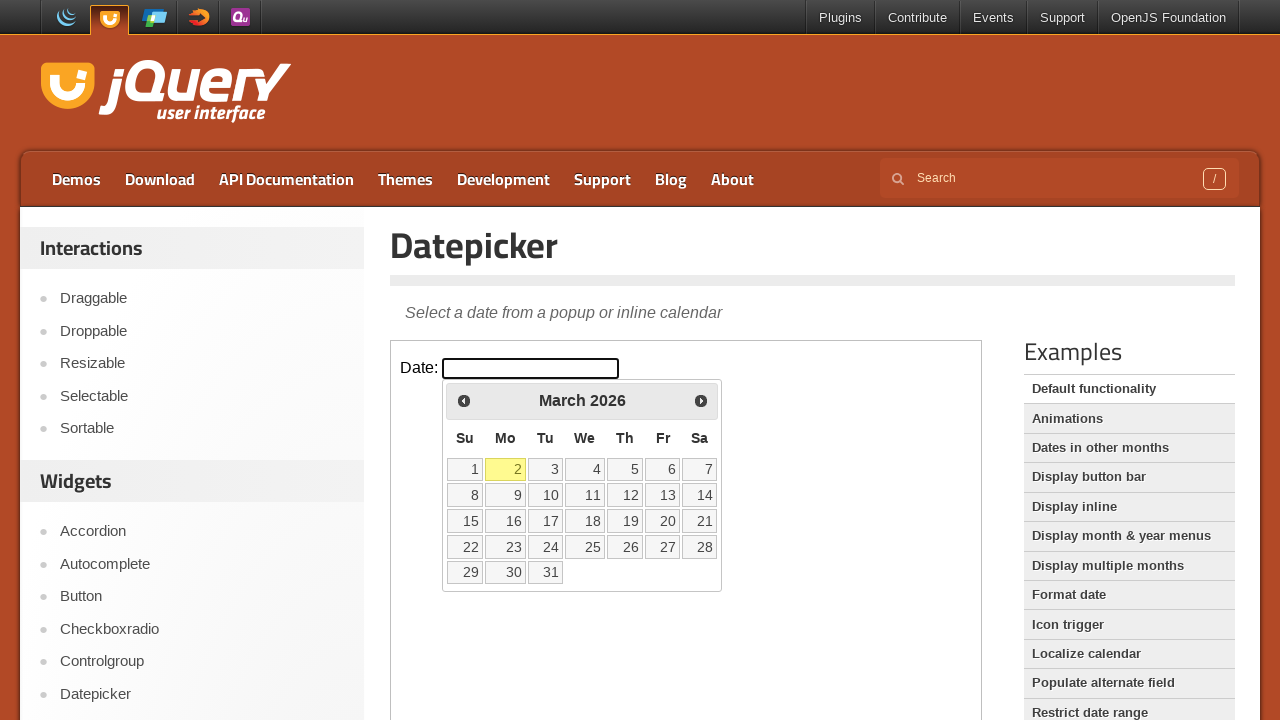

Clicked next month button to navigate forward at (701, 400) on iframe.demo-frame >> internal:control=enter-frame >> span.ui-icon-circle-triangl
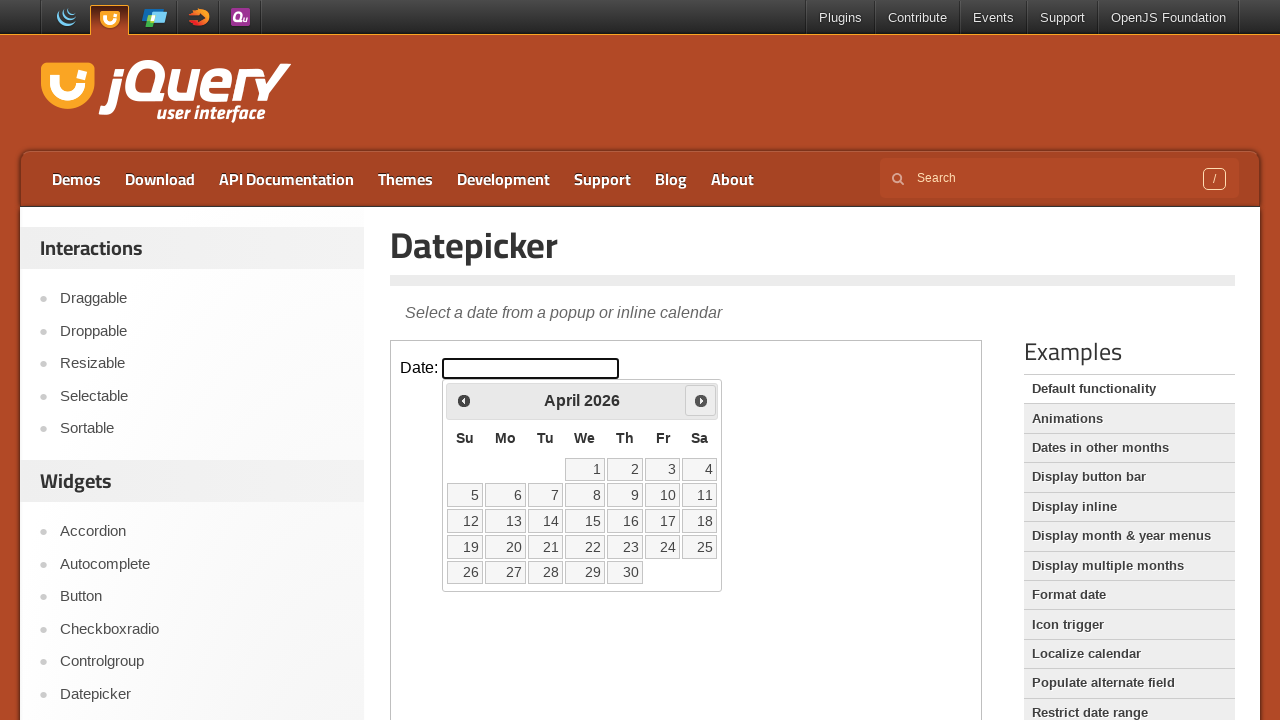

Read current calendar date: April 2026
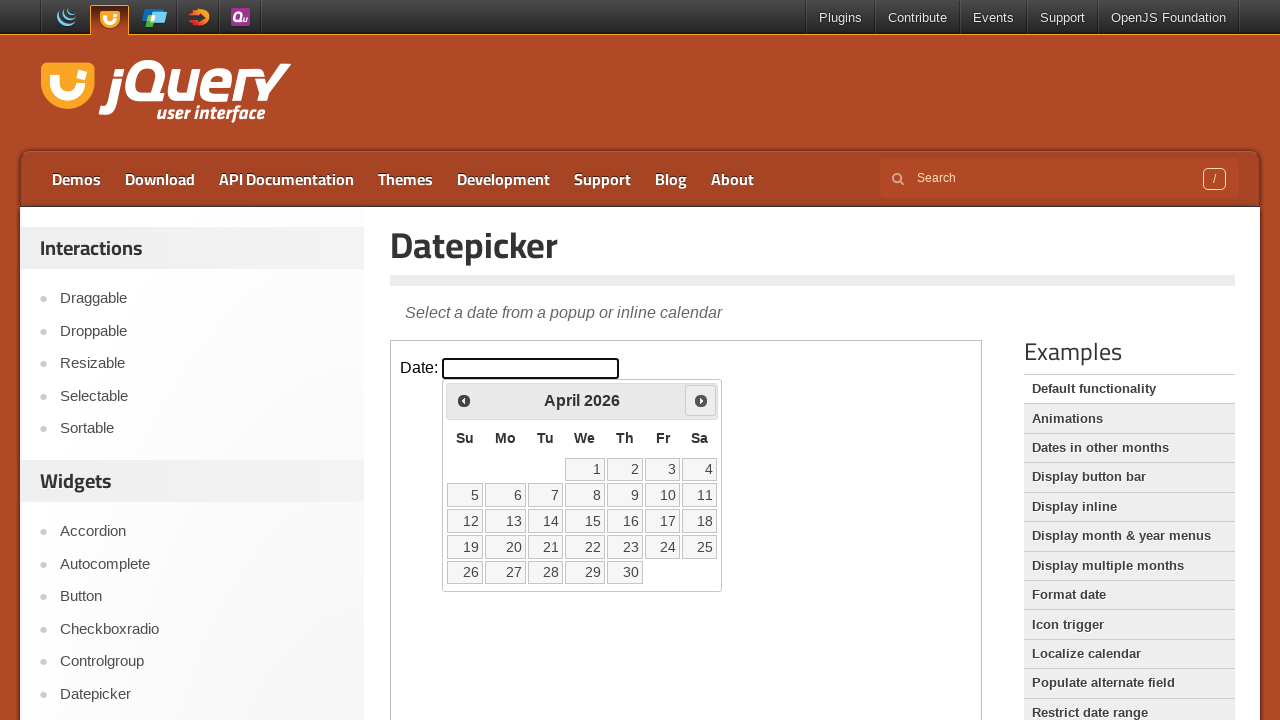

Clicked next month button to navigate forward at (701, 400) on iframe.demo-frame >> internal:control=enter-frame >> span.ui-icon-circle-triangl
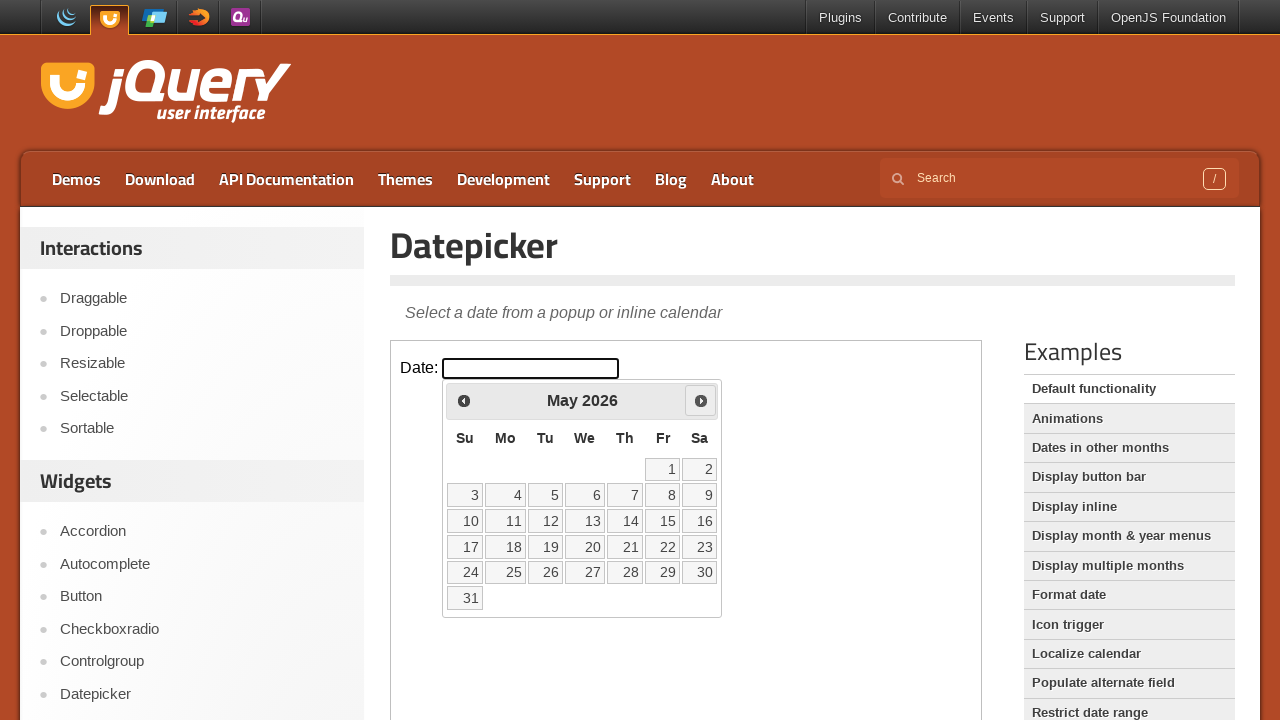

Read current calendar date: May 2026
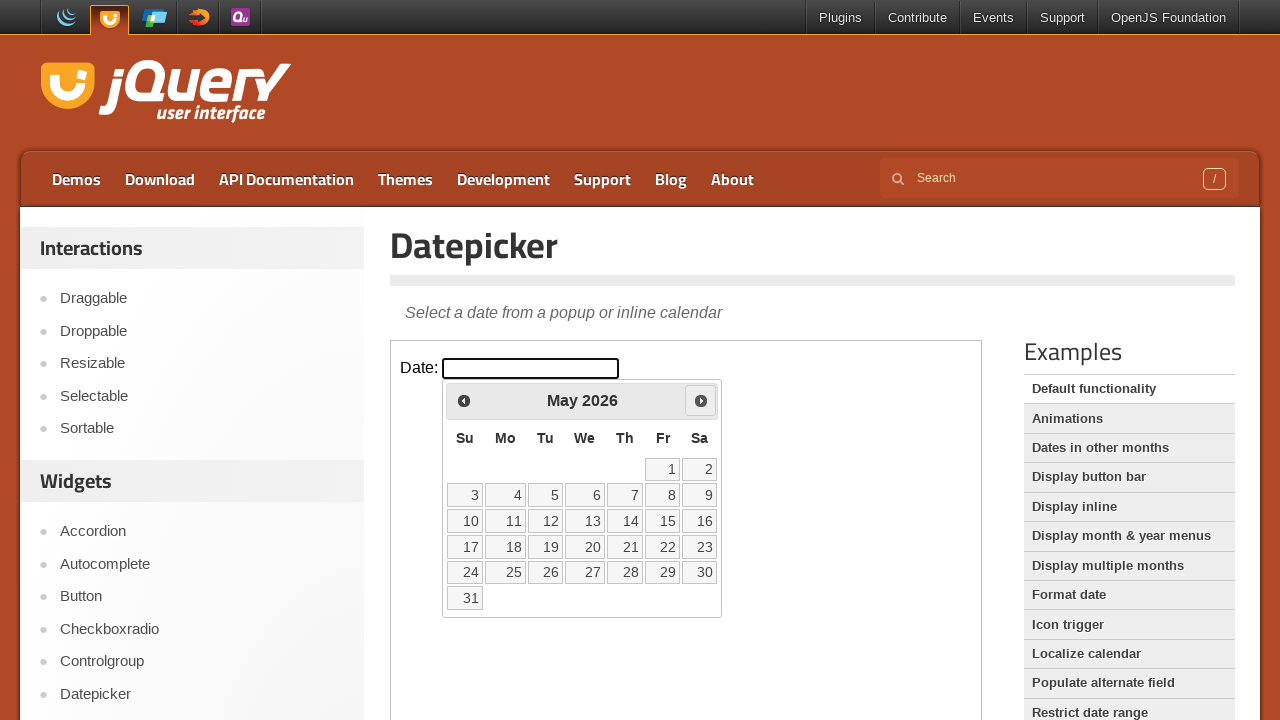

Clicked next month button to navigate forward at (701, 400) on iframe.demo-frame >> internal:control=enter-frame >> span.ui-icon-circle-triangl
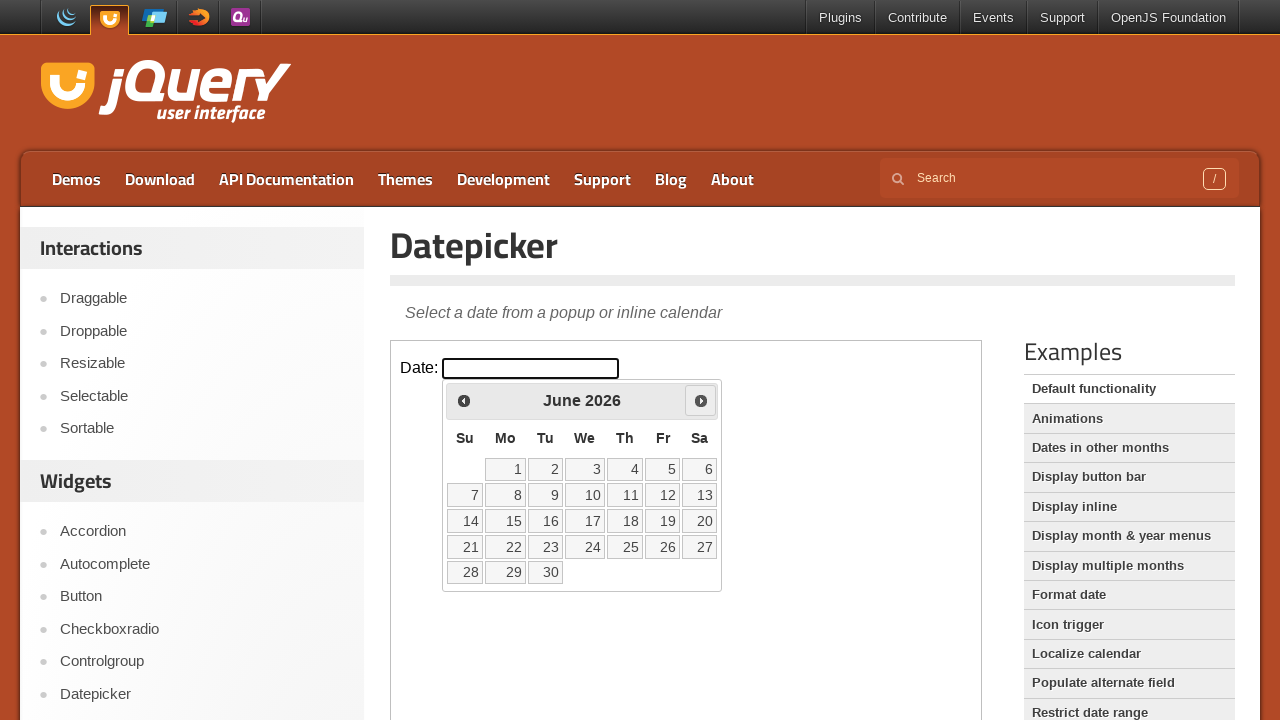

Read current calendar date: June 2026
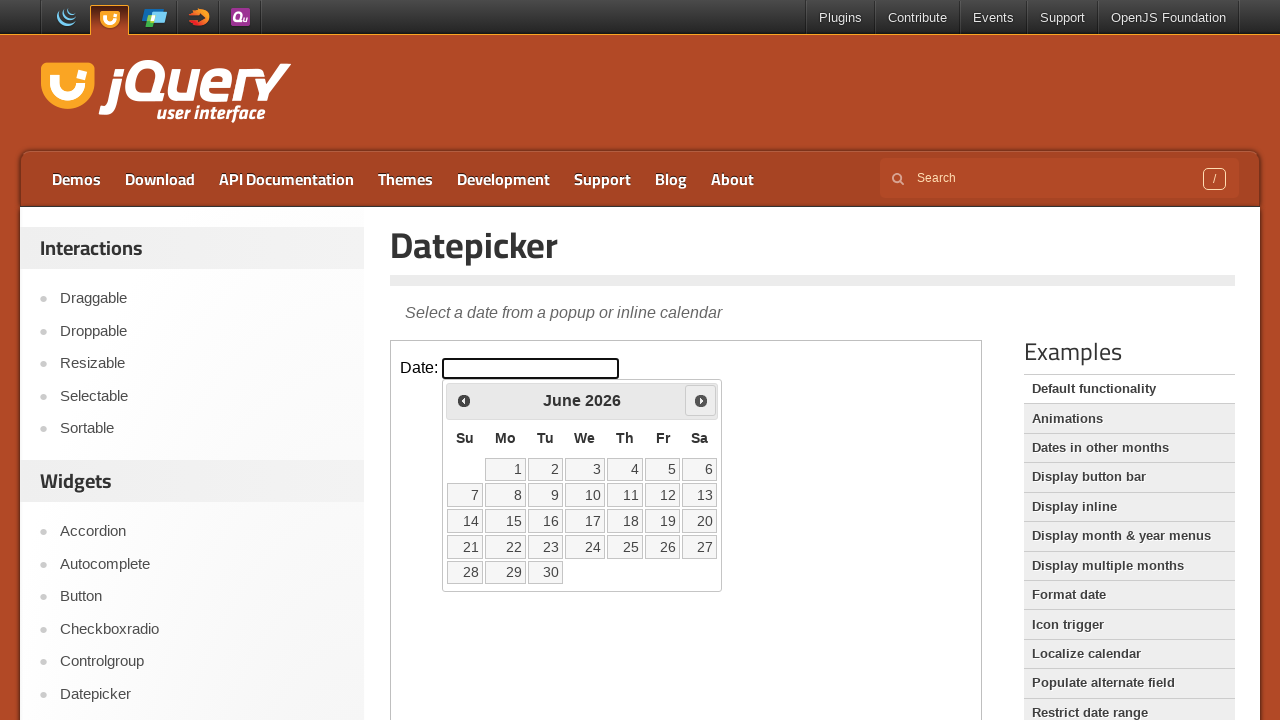

Clicked next month button to navigate forward at (701, 400) on iframe.demo-frame >> internal:control=enter-frame >> span.ui-icon-circle-triangl
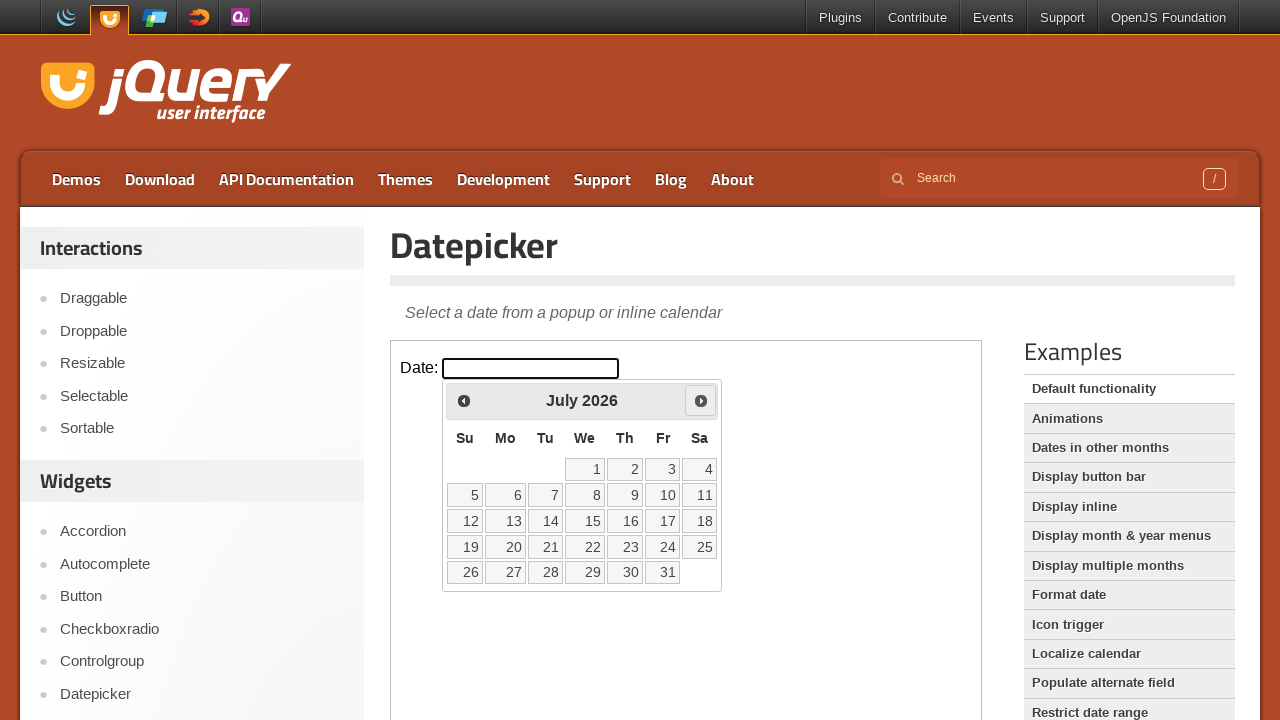

Read current calendar date: July 2026
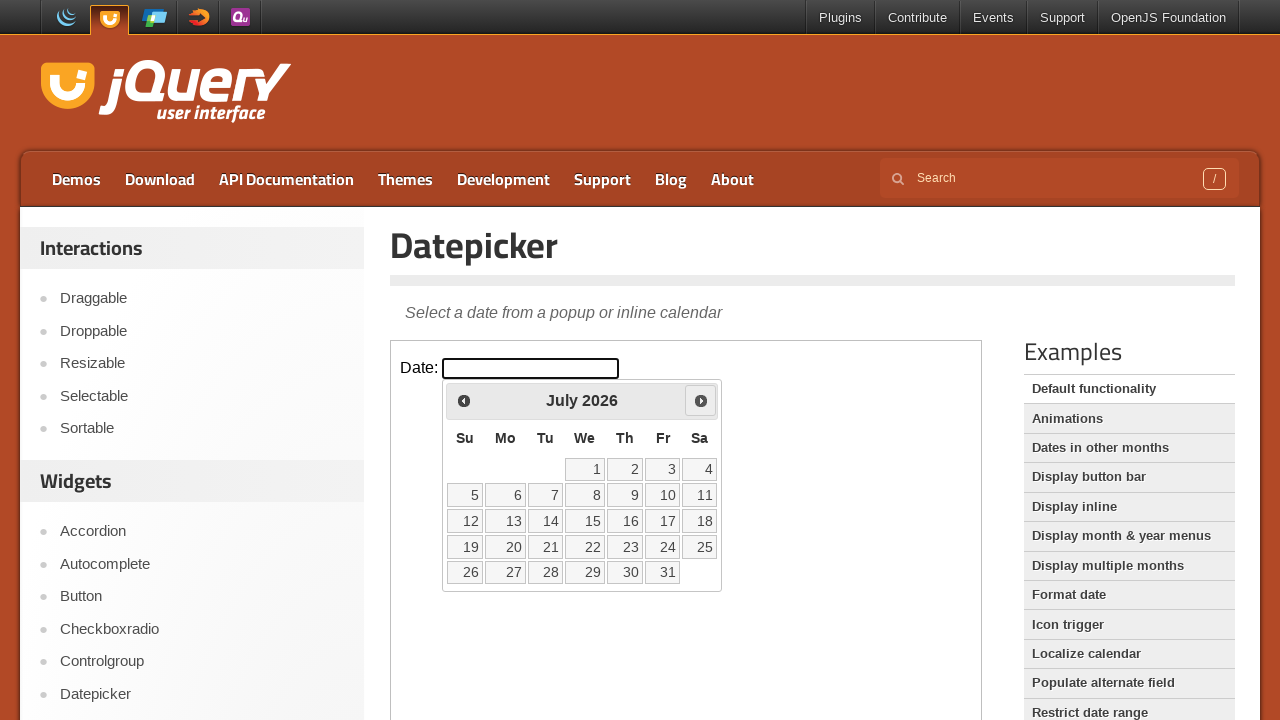

Clicked next month button to navigate forward at (701, 400) on iframe.demo-frame >> internal:control=enter-frame >> span.ui-icon-circle-triangl
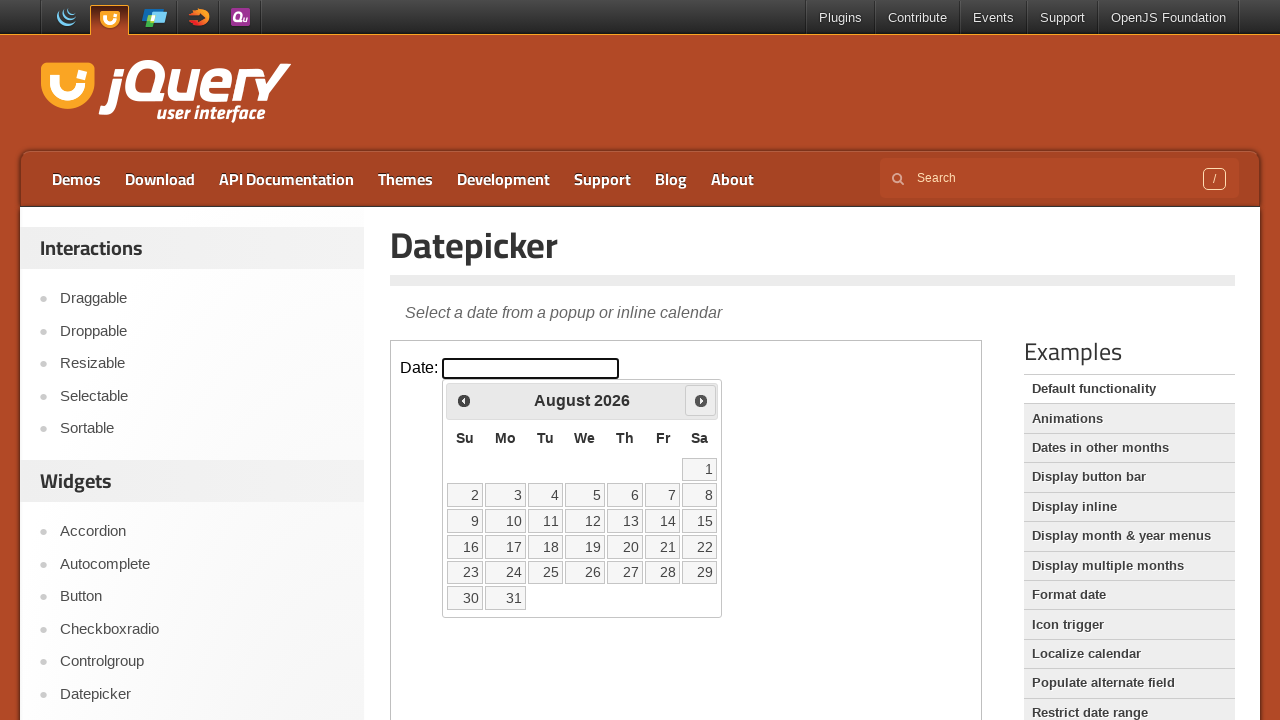

Read current calendar date: August 2026
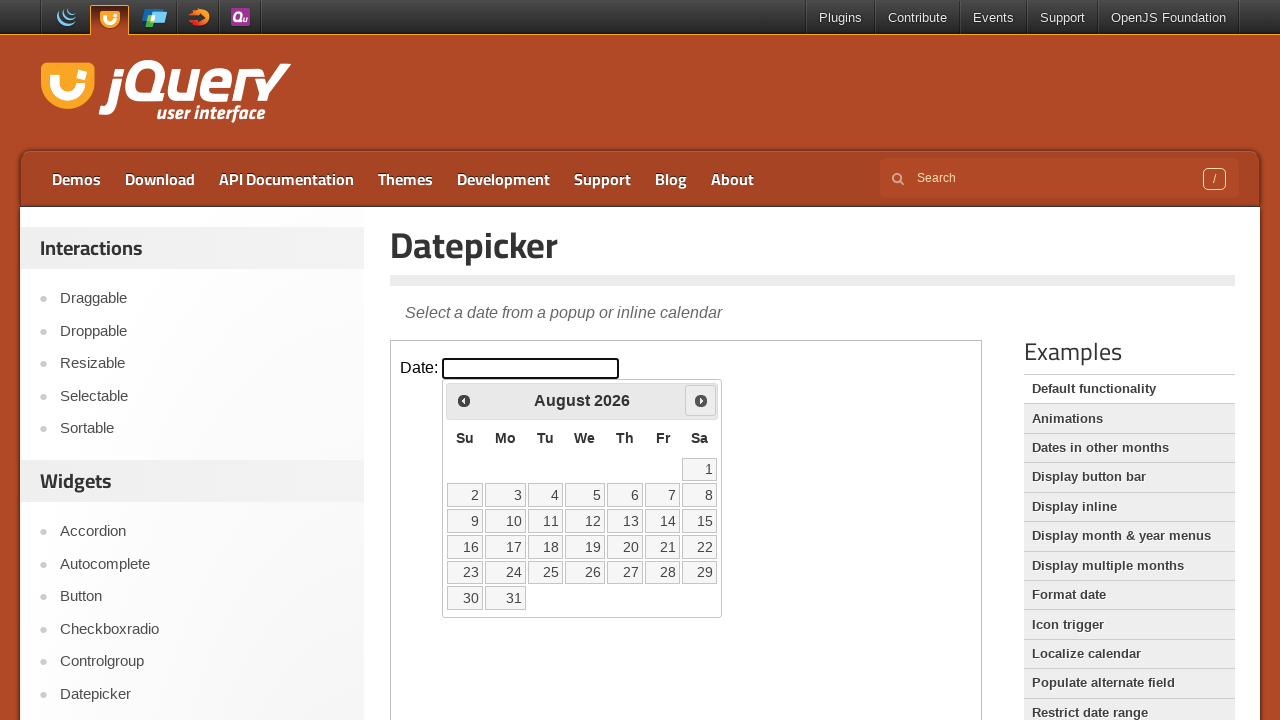

Clicked next month button to navigate forward at (701, 400) on iframe.demo-frame >> internal:control=enter-frame >> span.ui-icon-circle-triangl
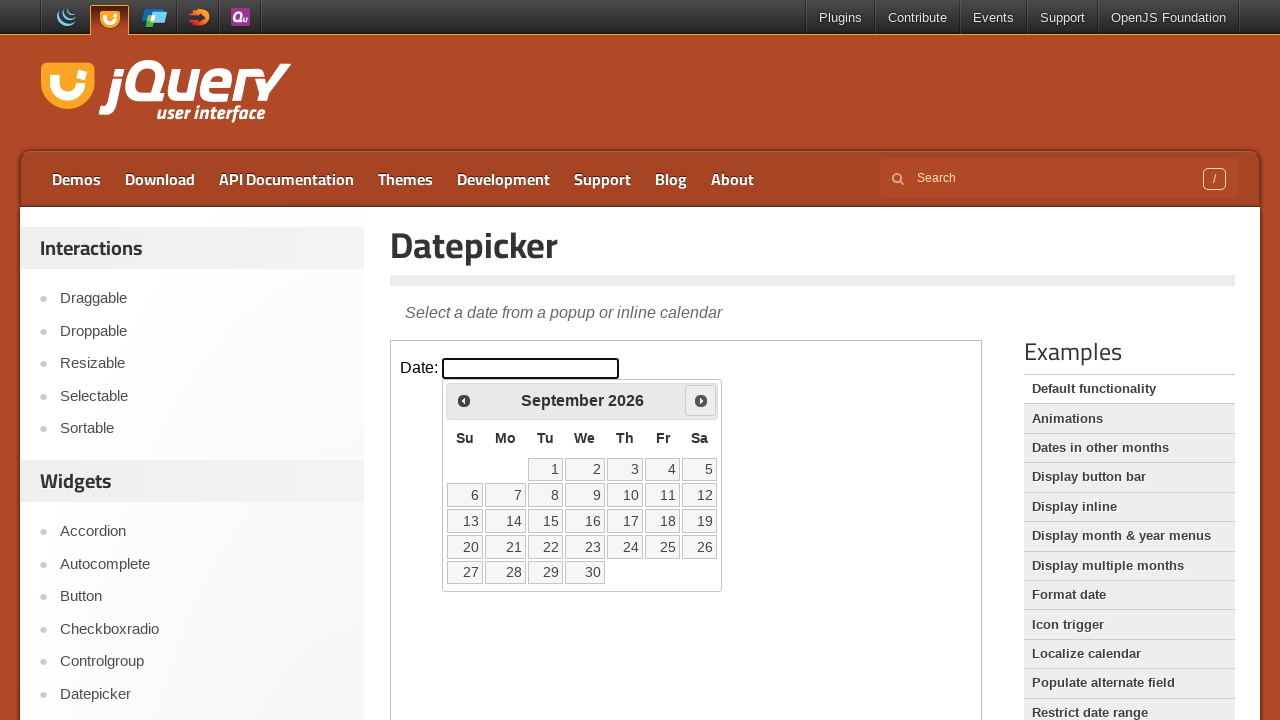

Read current calendar date: September 2026
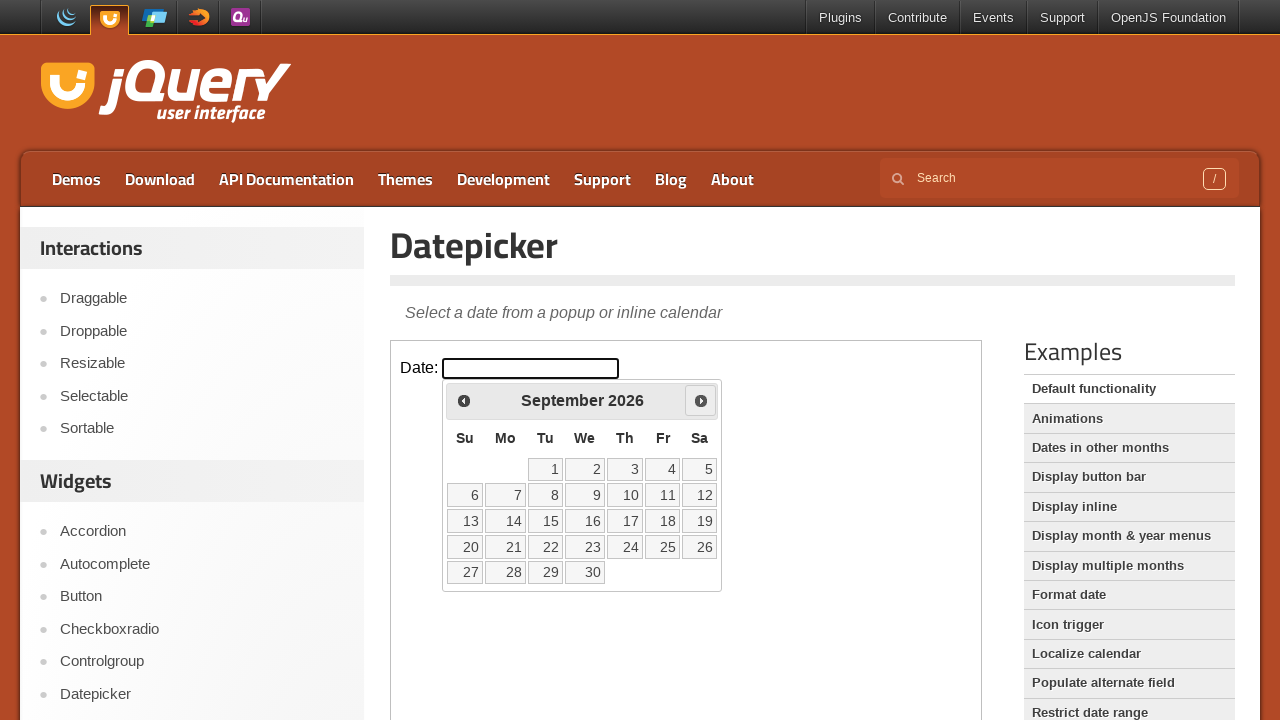

Clicked next month button to navigate forward at (701, 400) on iframe.demo-frame >> internal:control=enter-frame >> span.ui-icon-circle-triangl
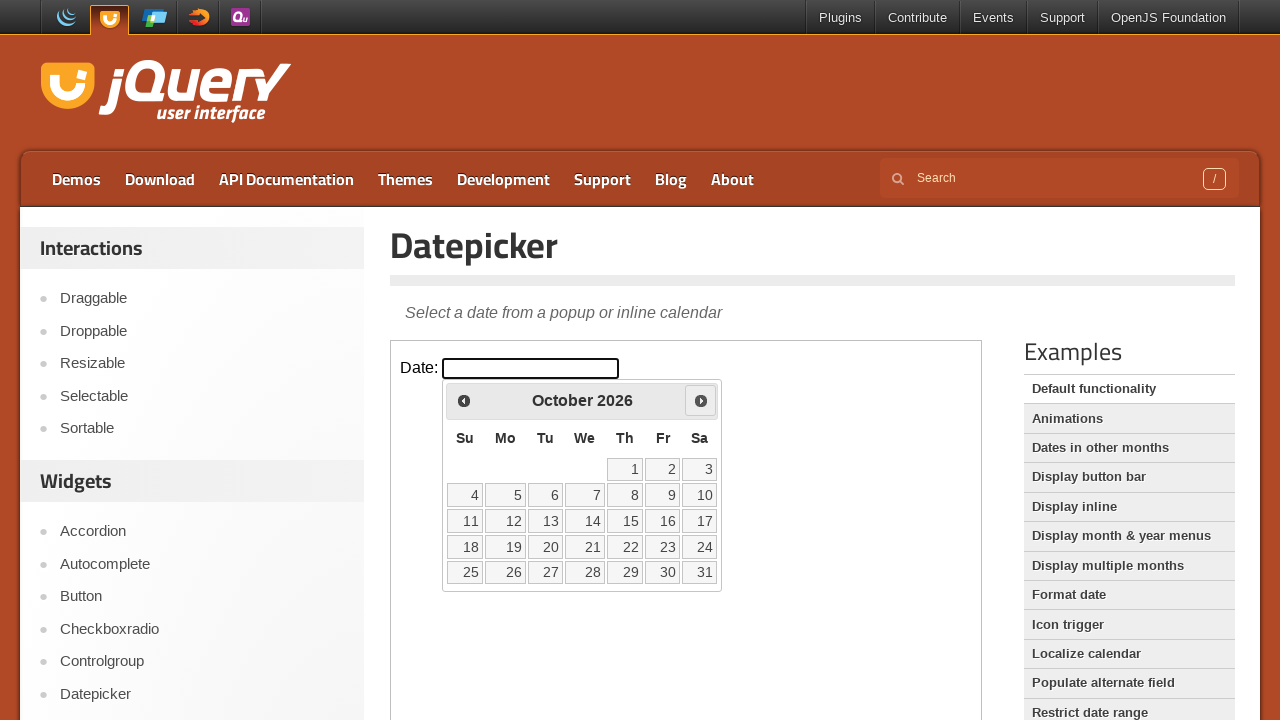

Read current calendar date: October 2026
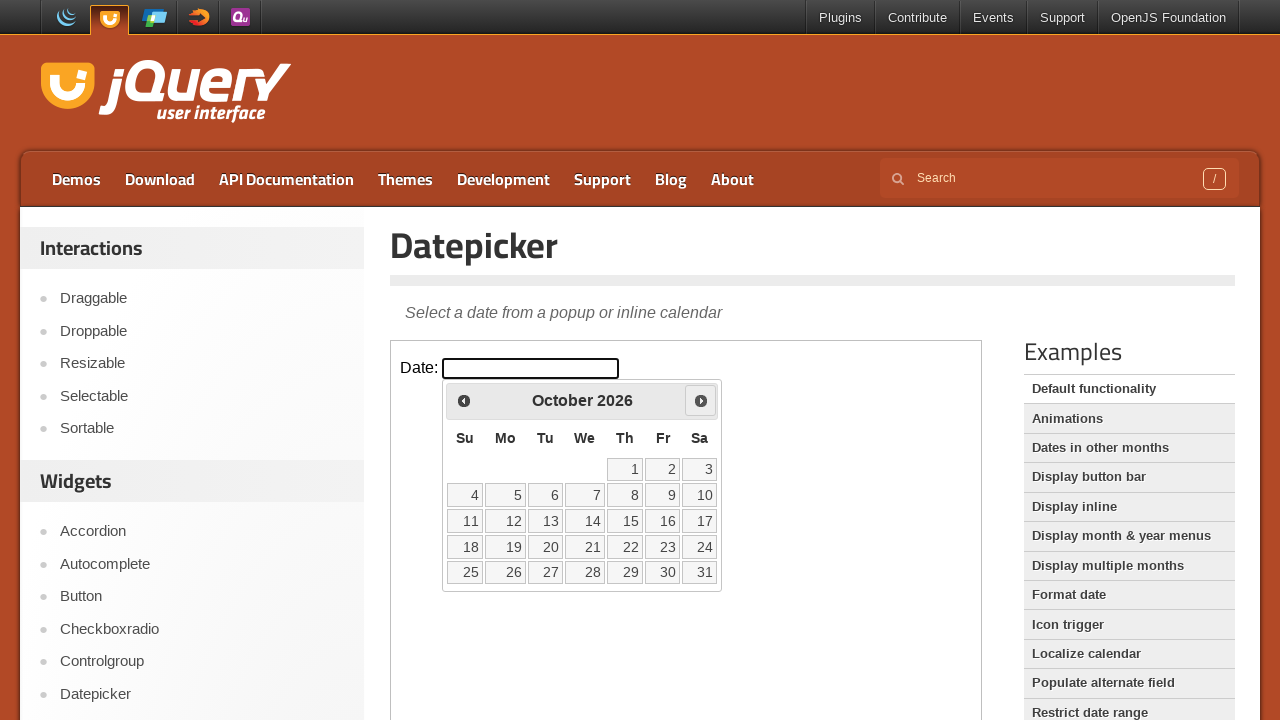

Clicked next month button to navigate forward at (701, 400) on iframe.demo-frame >> internal:control=enter-frame >> span.ui-icon-circle-triangl
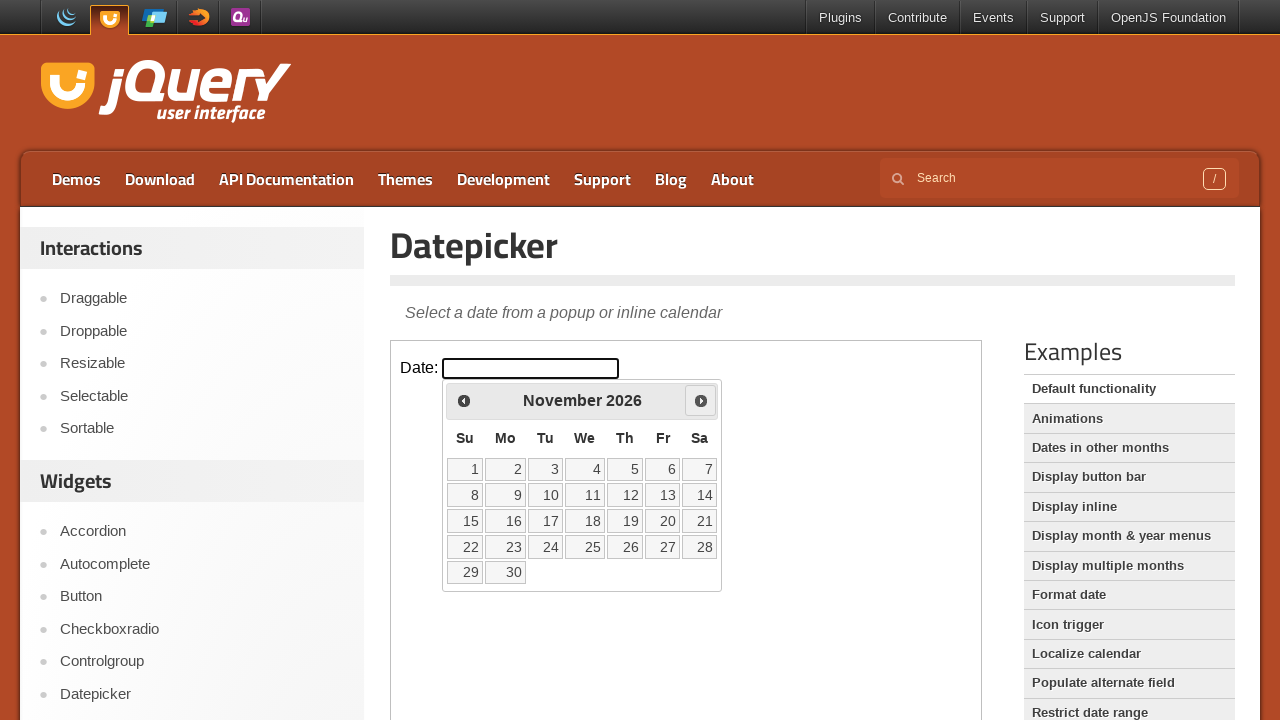

Read current calendar date: November 2026
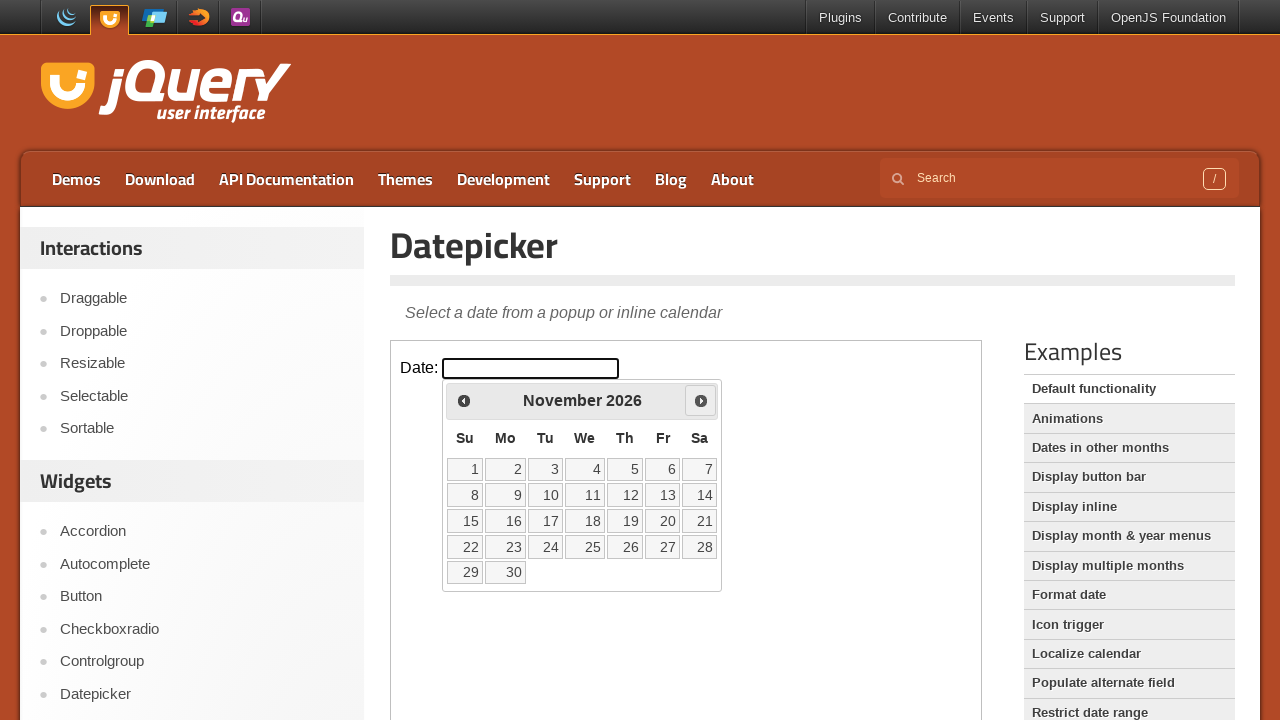

Clicked next month button to navigate forward at (701, 400) on iframe.demo-frame >> internal:control=enter-frame >> span.ui-icon-circle-triangl
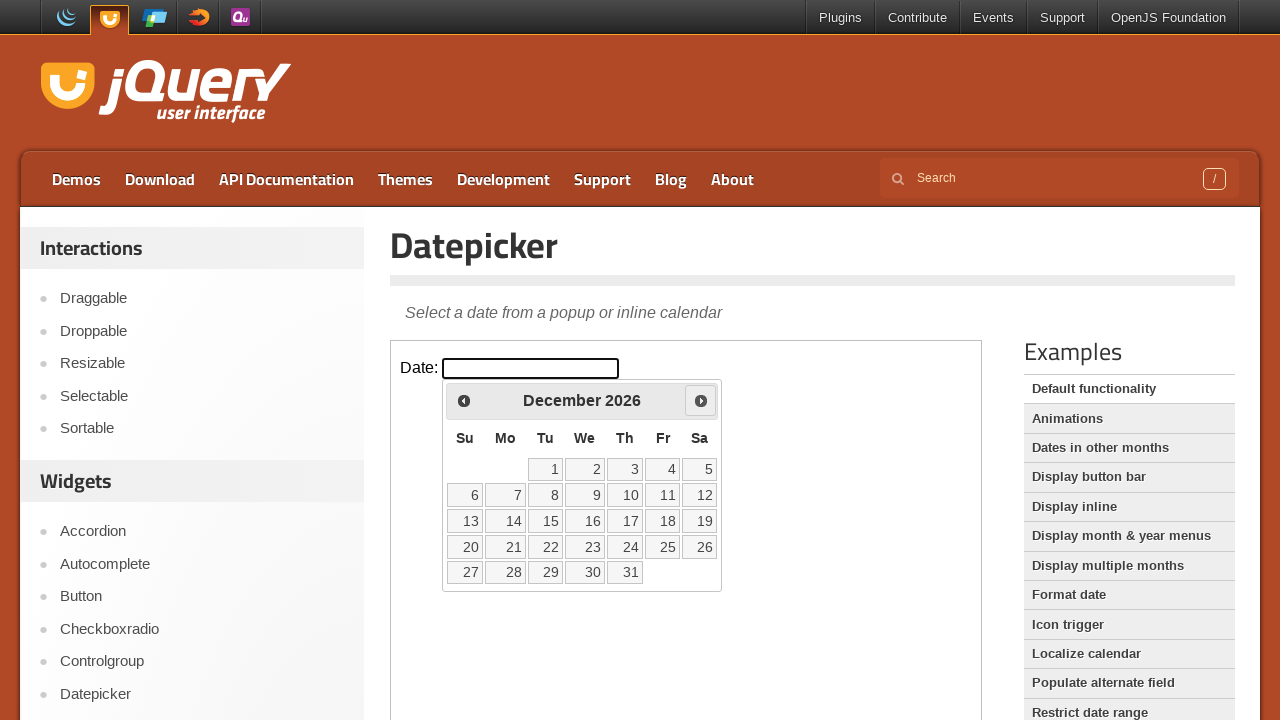

Read current calendar date: December 2026
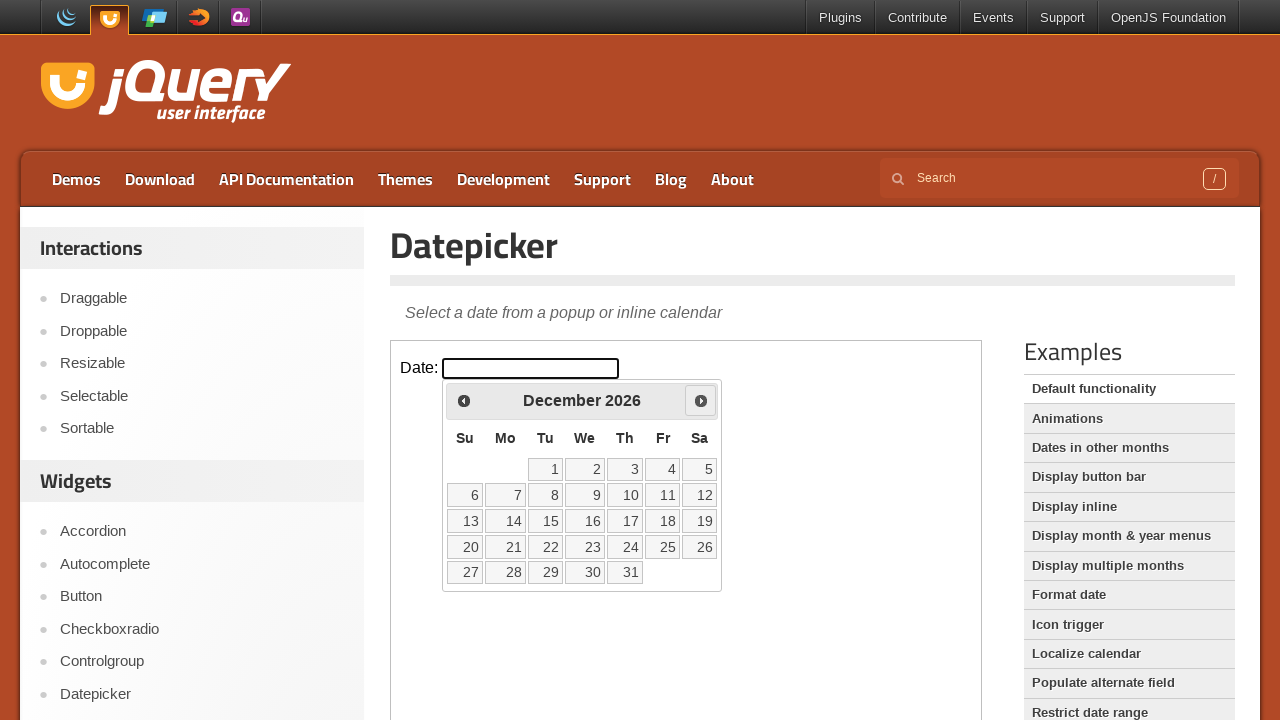

Clicked next month button to navigate forward at (701, 400) on iframe.demo-frame >> internal:control=enter-frame >> span.ui-icon-circle-triangl
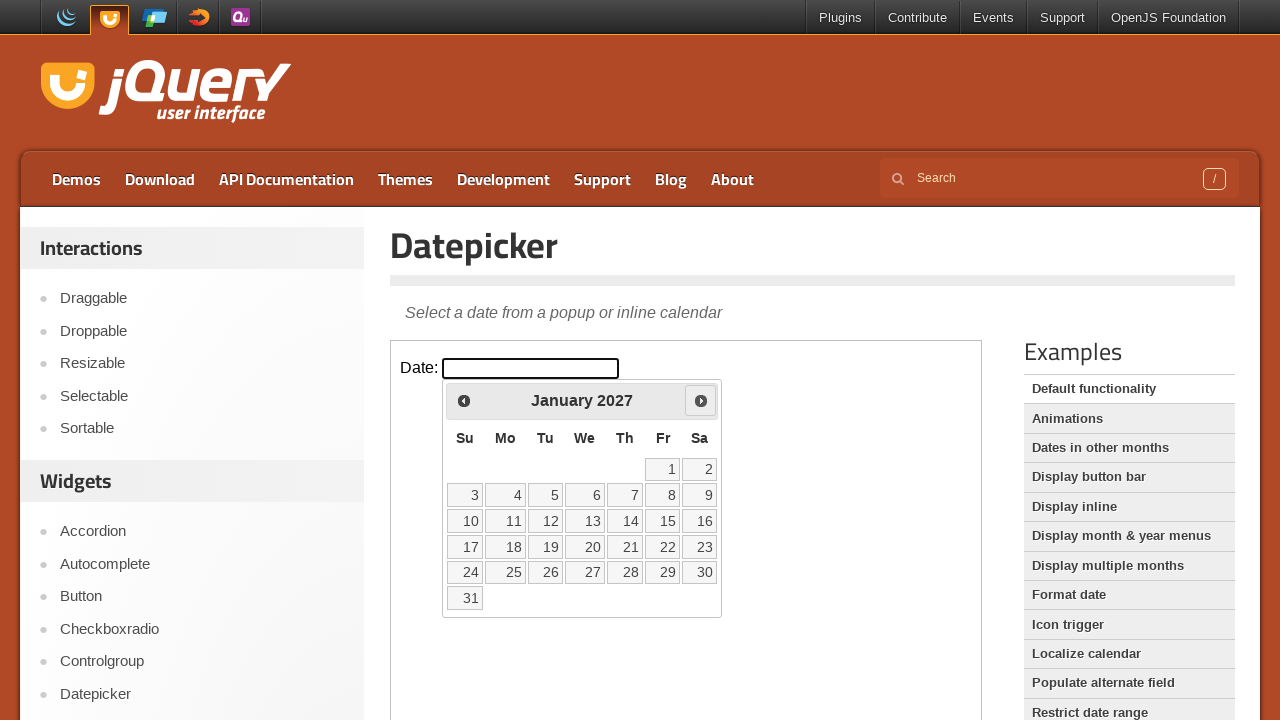

Read current calendar date: January 2027
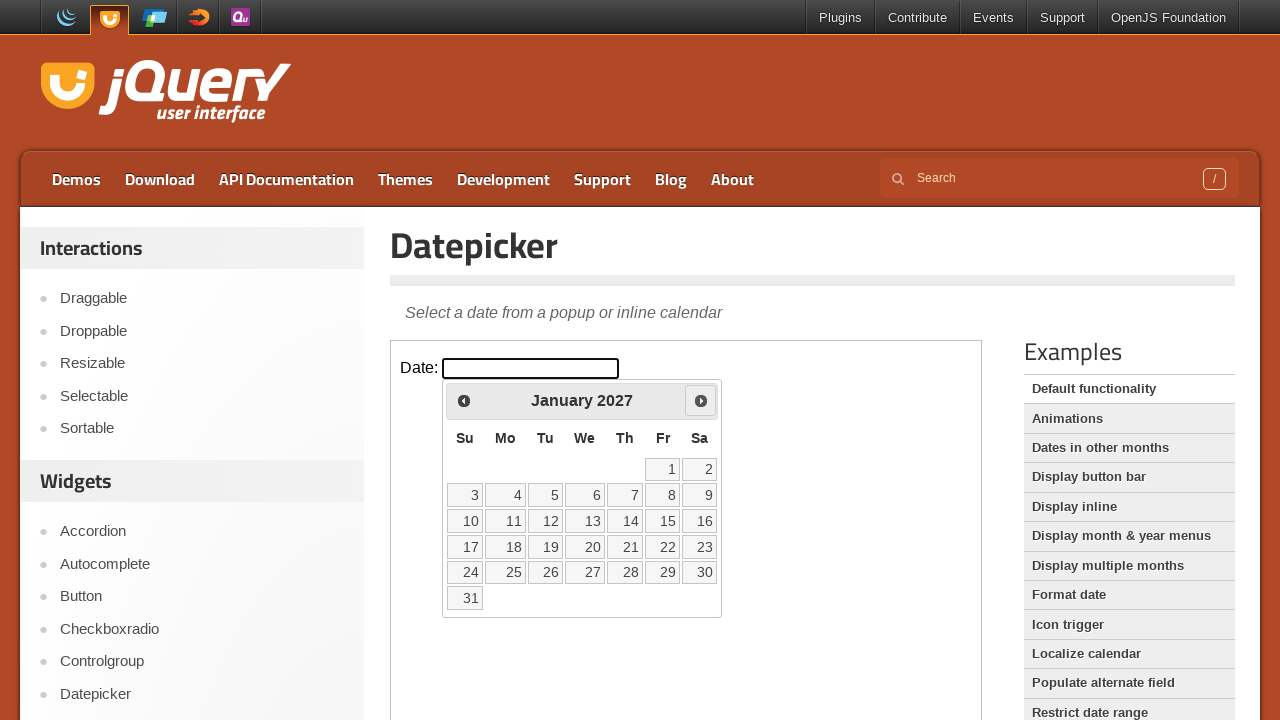

Clicked next month button to navigate forward at (701, 400) on iframe.demo-frame >> internal:control=enter-frame >> span.ui-icon-circle-triangl
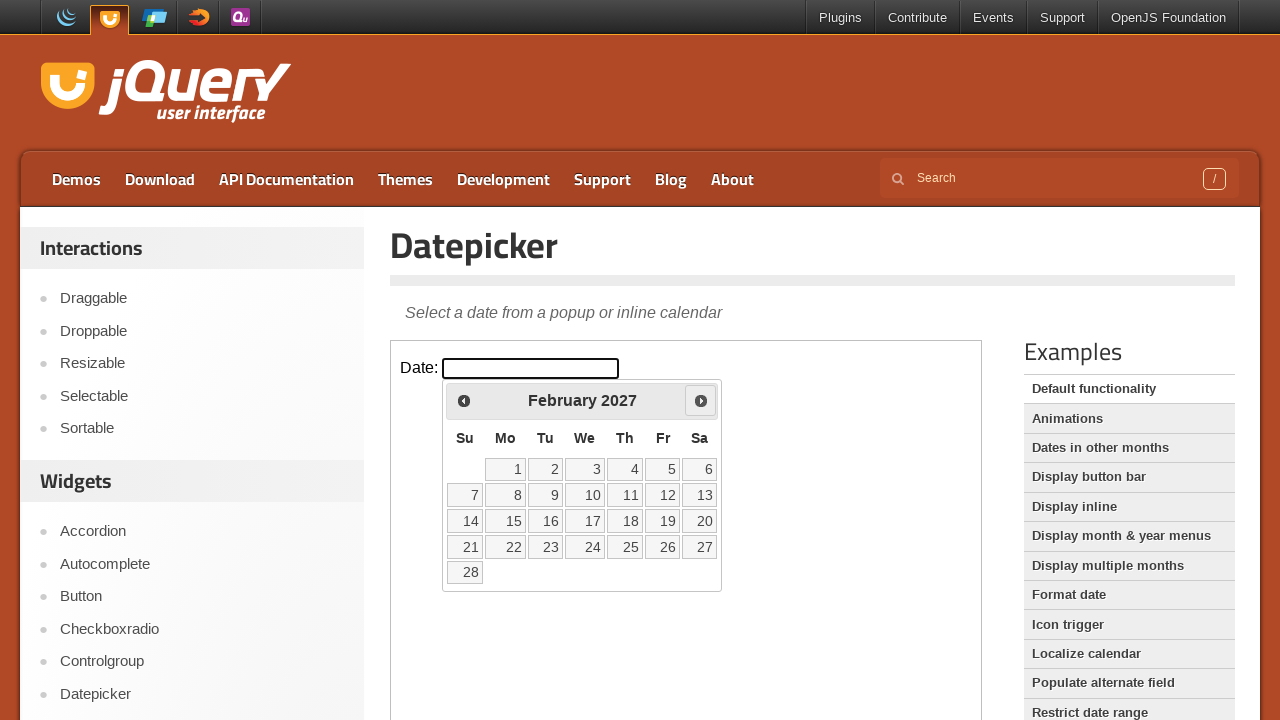

Read current calendar date: February 2027
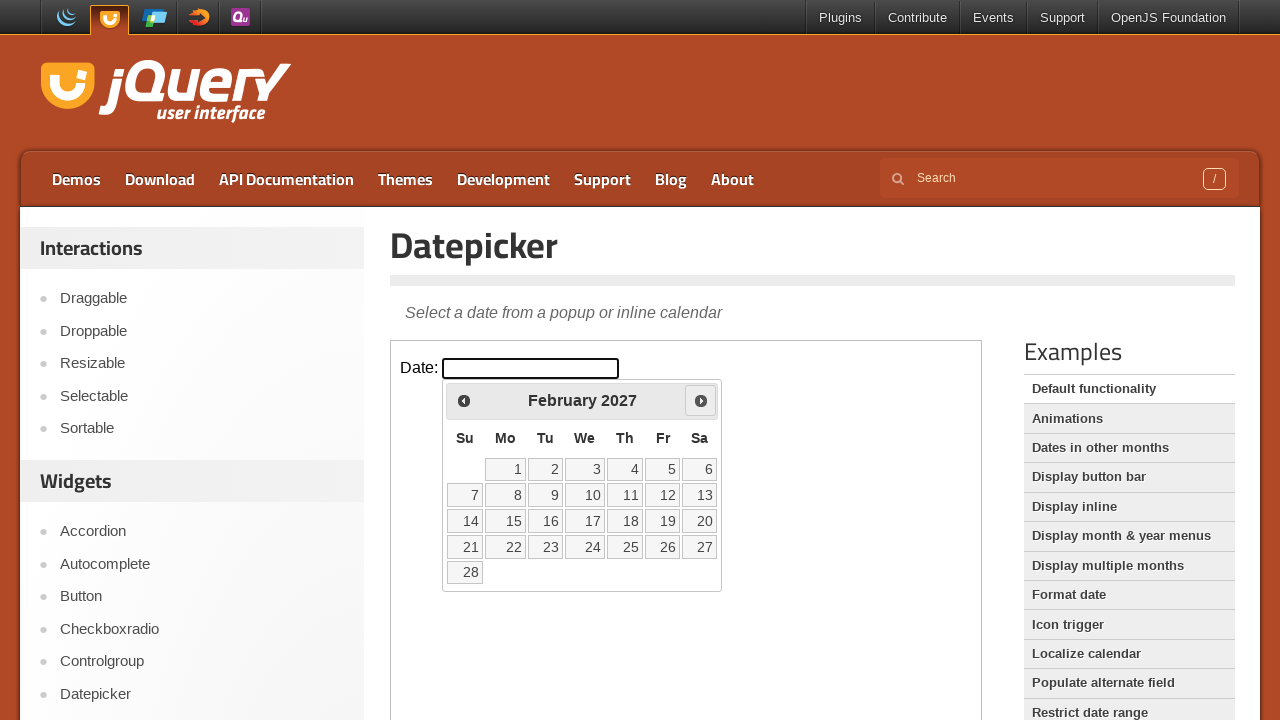

Clicked next month button to navigate forward at (701, 400) on iframe.demo-frame >> internal:control=enter-frame >> span.ui-icon-circle-triangl
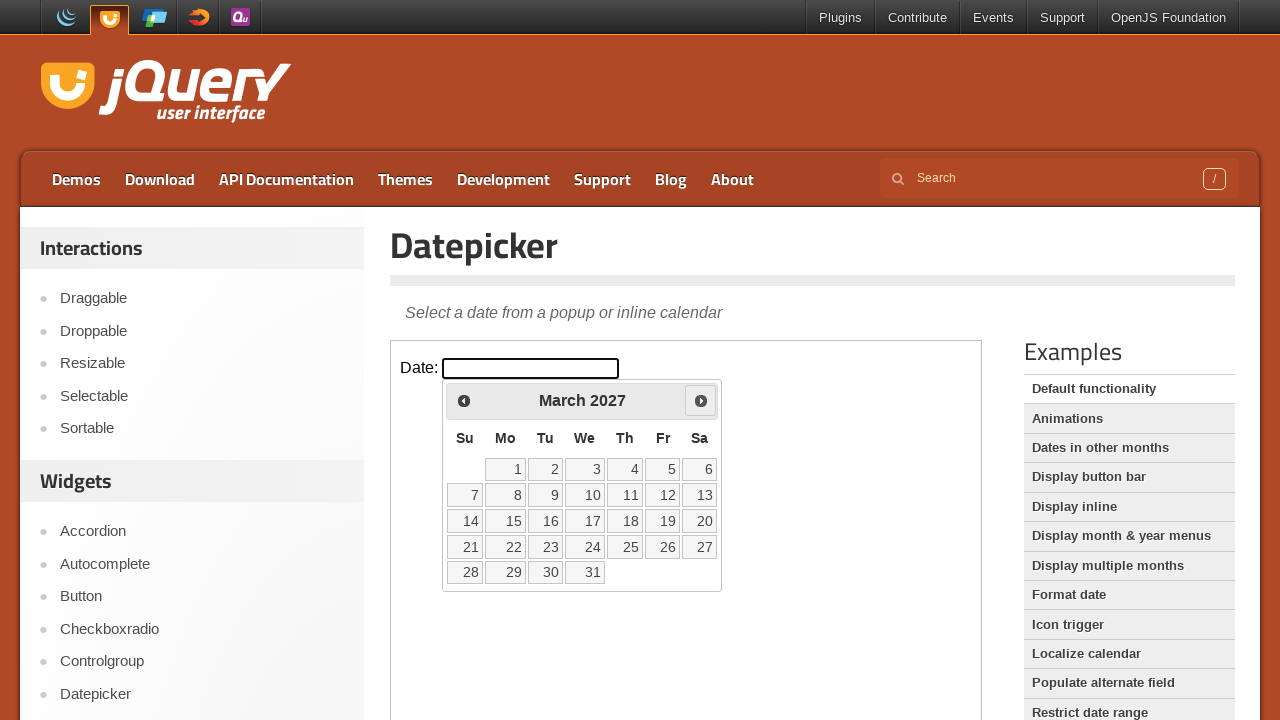

Read current calendar date: March 2027
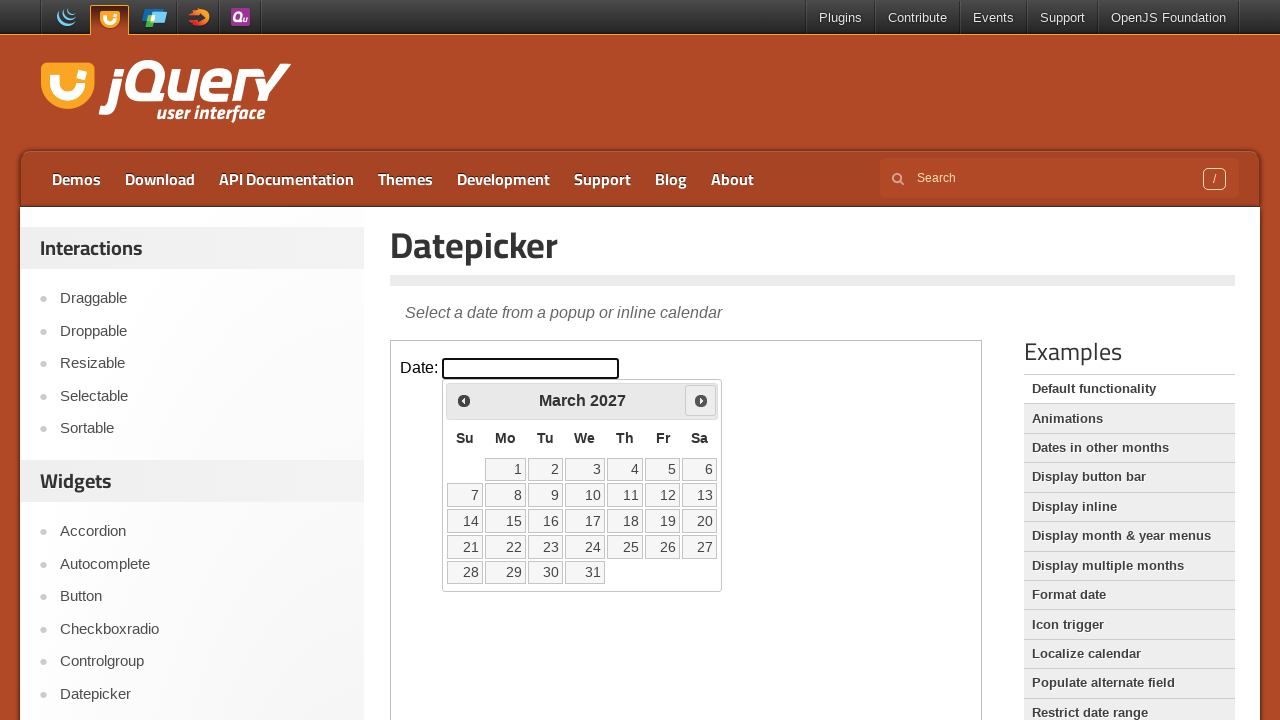

Clicked next month button to navigate forward at (701, 400) on iframe.demo-frame >> internal:control=enter-frame >> span.ui-icon-circle-triangl
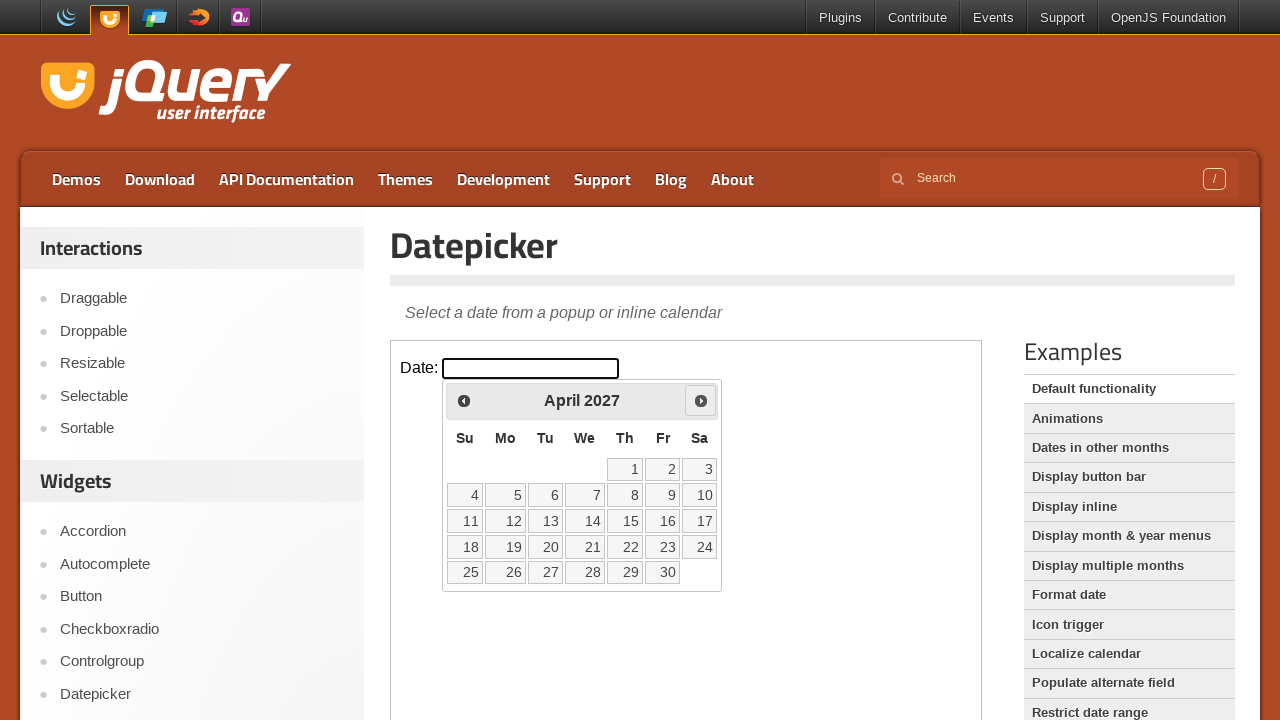

Read current calendar date: April 2027
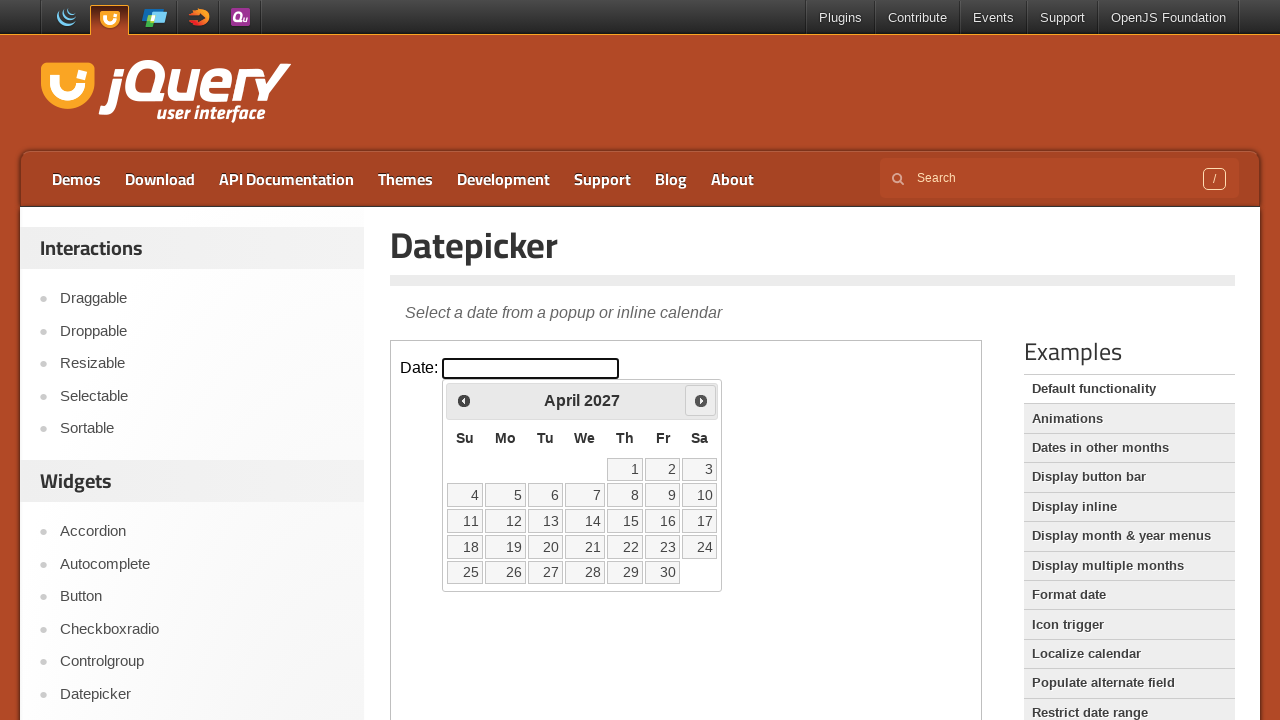

Clicked next month button to navigate forward at (701, 400) on iframe.demo-frame >> internal:control=enter-frame >> span.ui-icon-circle-triangl
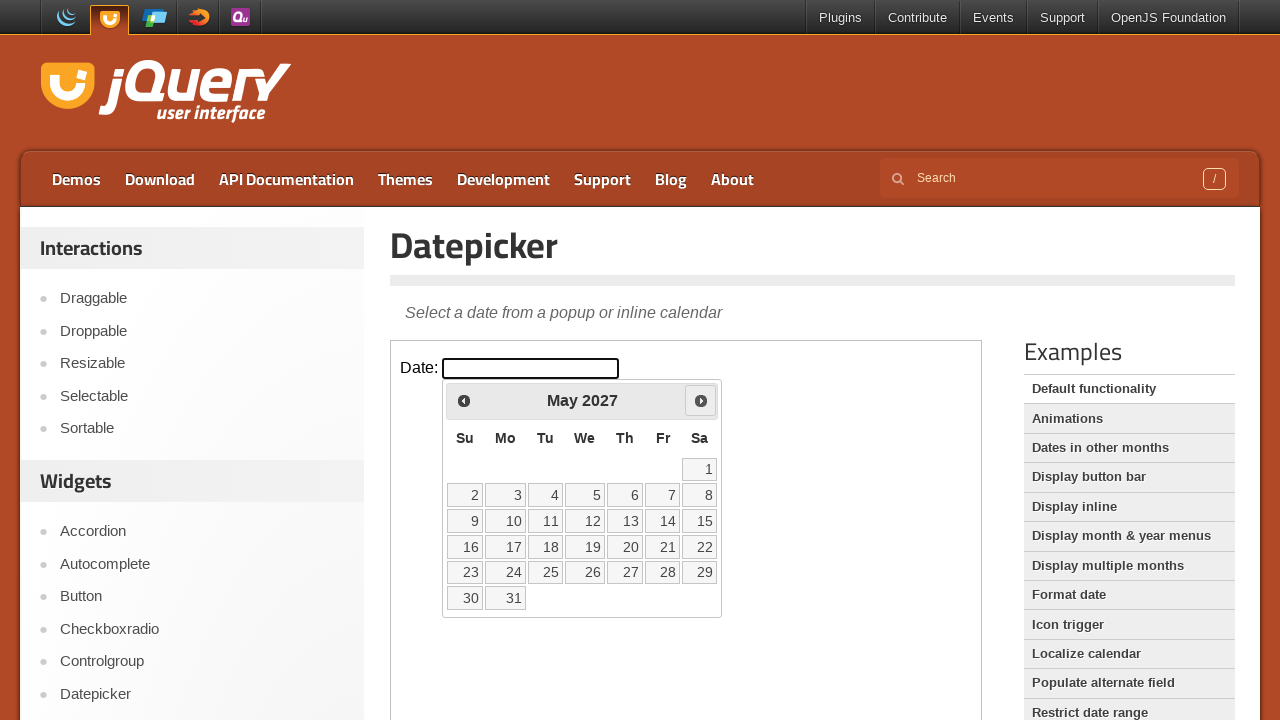

Read current calendar date: May 2027
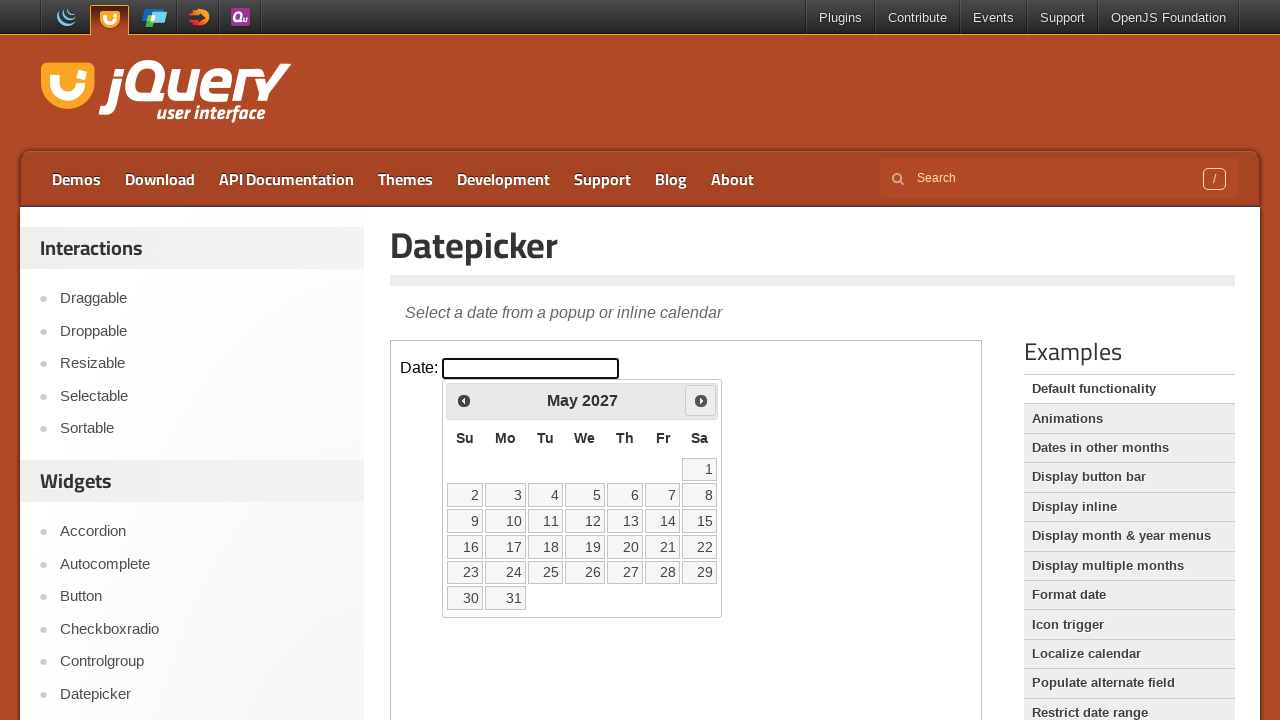

Clicked next month button to navigate forward at (701, 400) on iframe.demo-frame >> internal:control=enter-frame >> span.ui-icon-circle-triangl
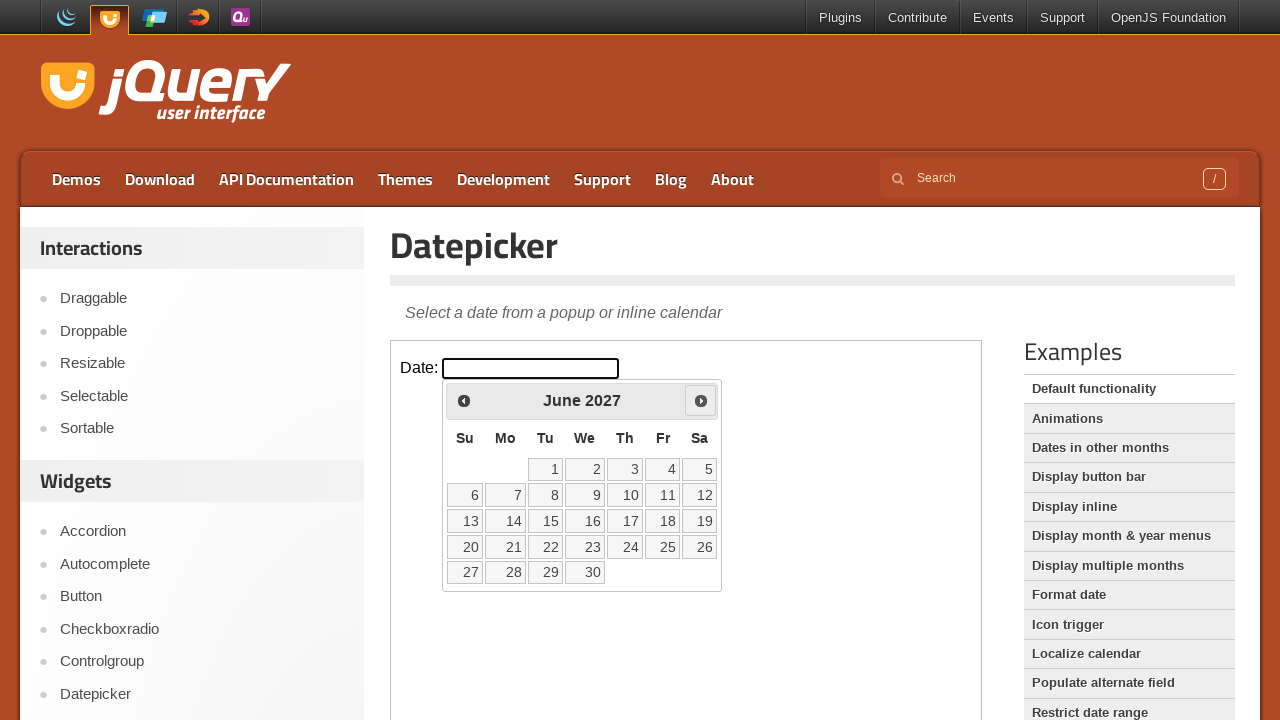

Read current calendar date: June 2027
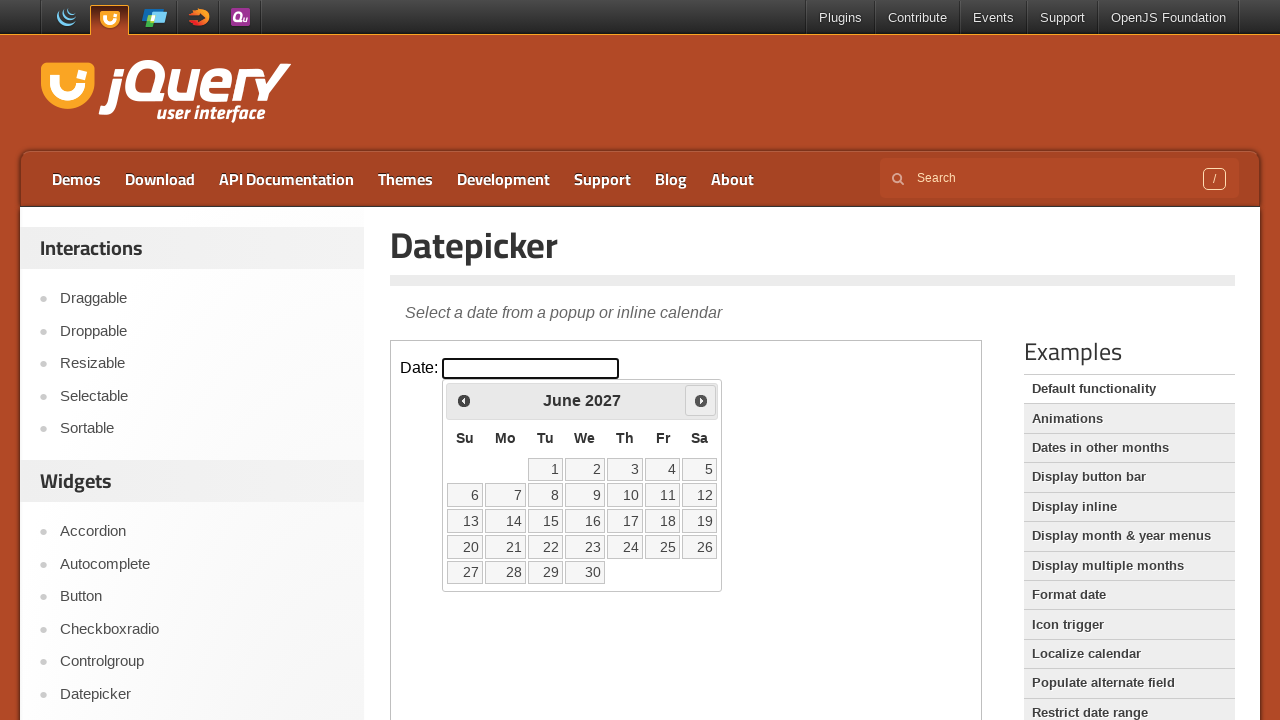

Located calendar day links (30 days available)
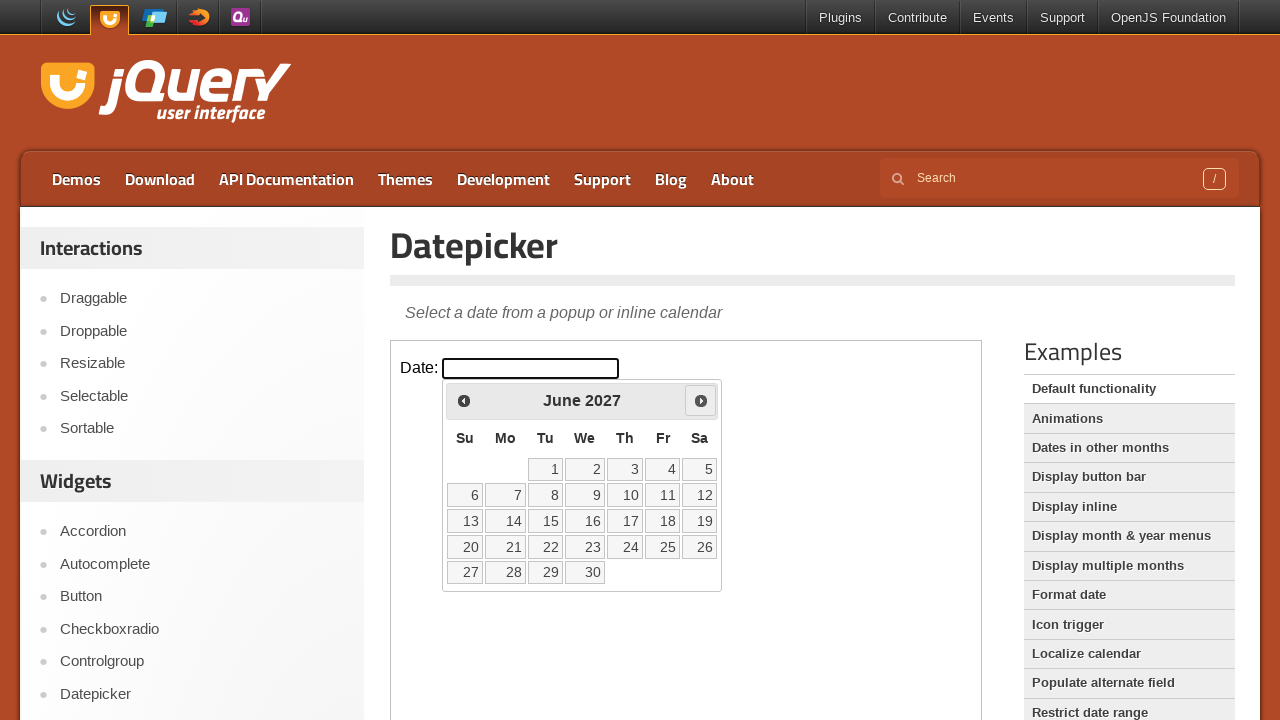

Clicked on day 15 to select June 15, 2027 at (545, 521) on iframe.demo-frame >> internal:control=enter-frame >> table.ui-datepicker-calenda
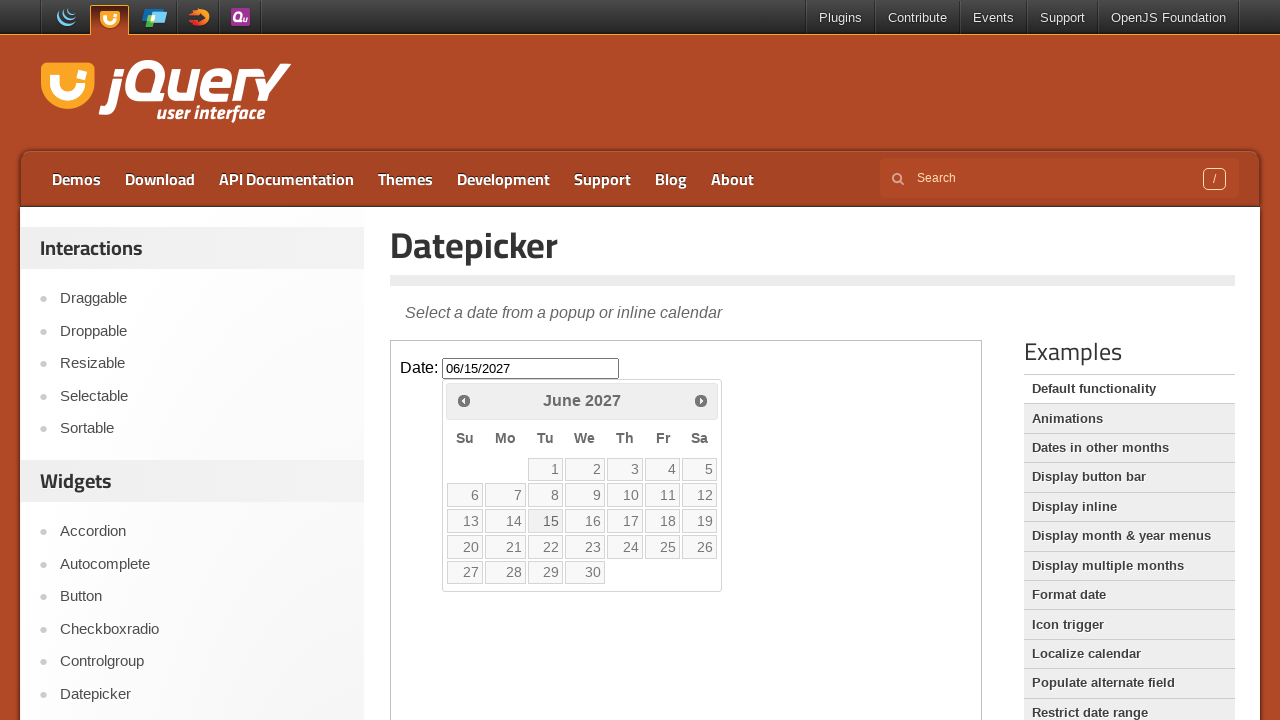

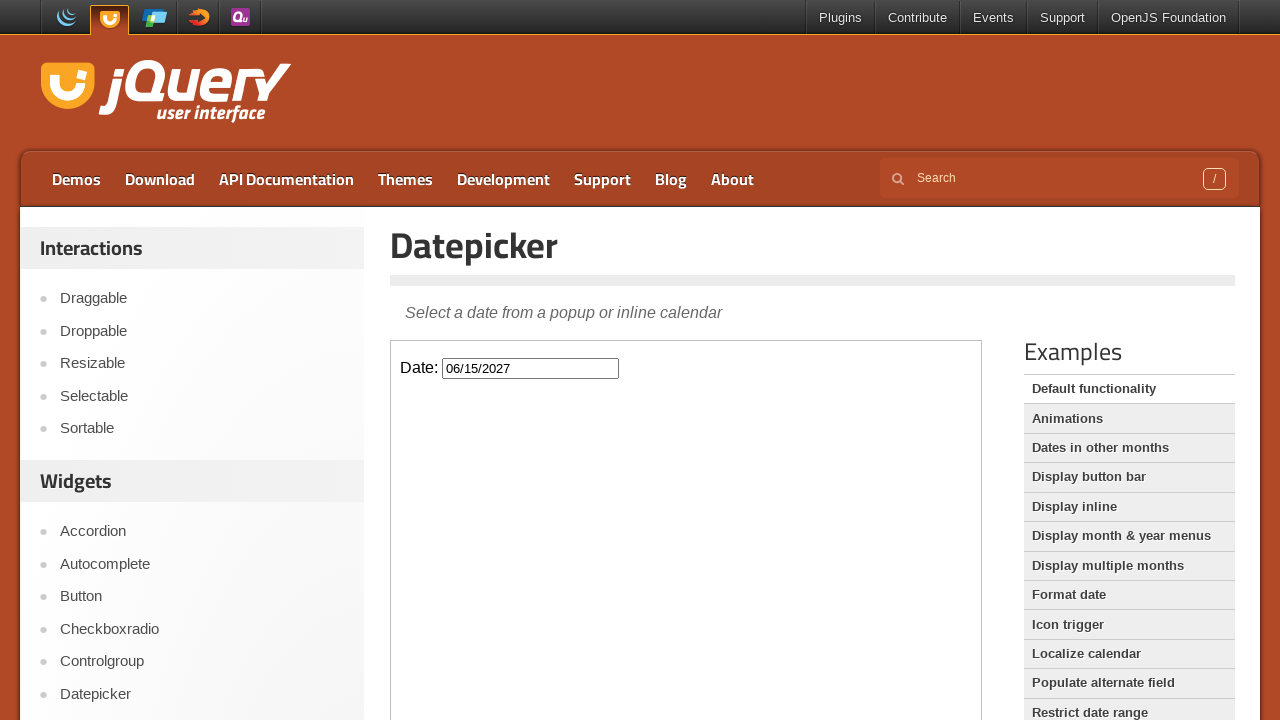